Tests dynamic content loading by clicking a start button and waiting for hidden content ("Hello World!") to become visible on a demo page.

Starting URL: https://the-internet.herokuapp.com/dynamic_loading/1

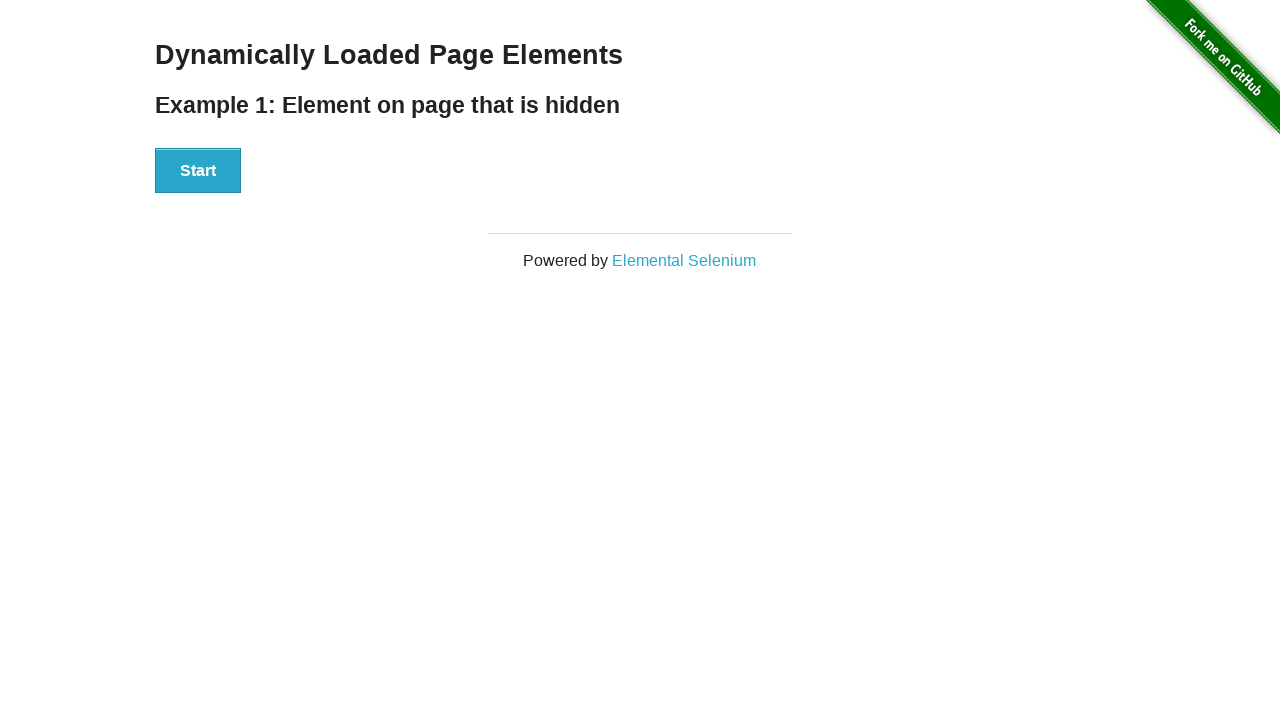

Clicked start button to begin dynamic content loading at (198, 171) on xpath=//button
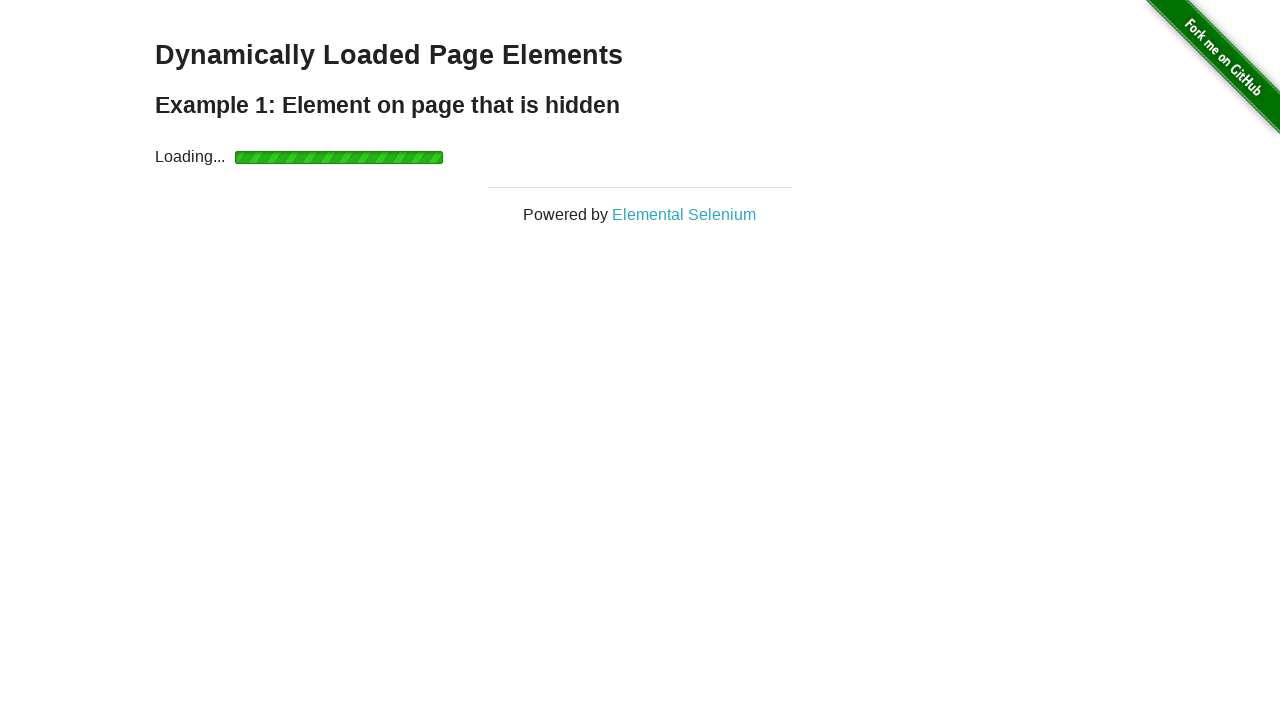

Finish div appeared and became visible
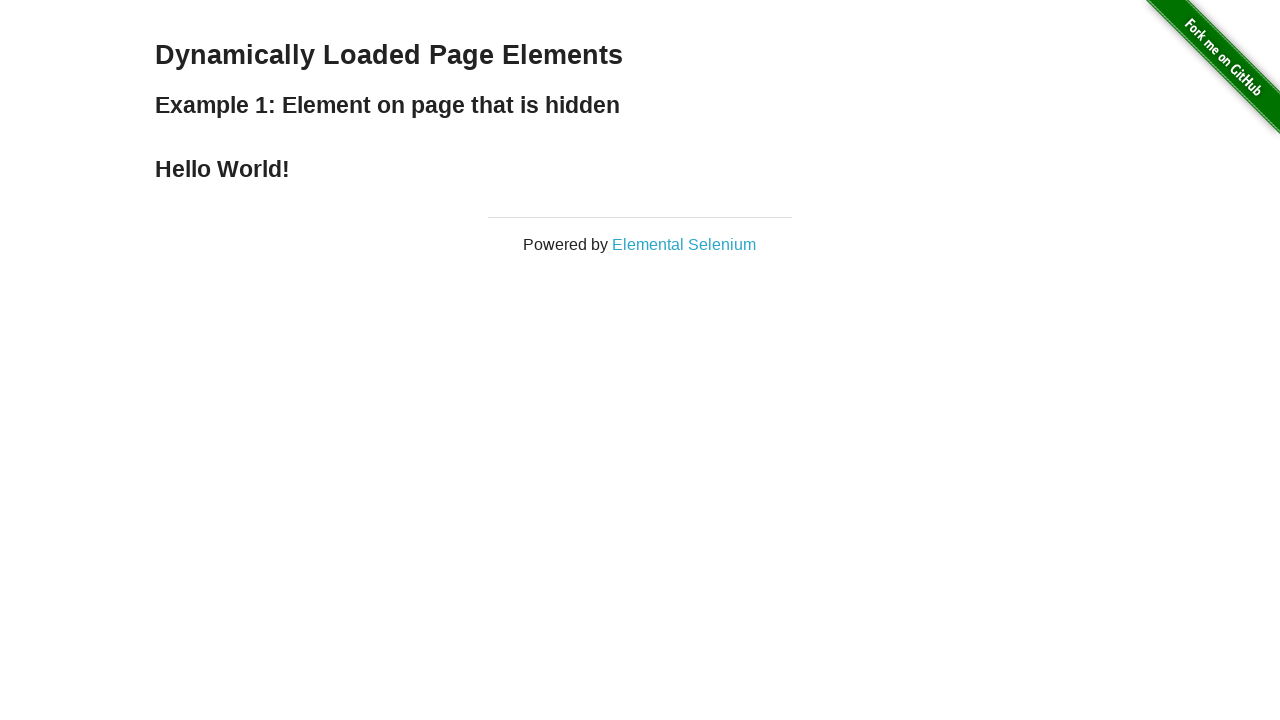

Hello World! text is now visible on the page
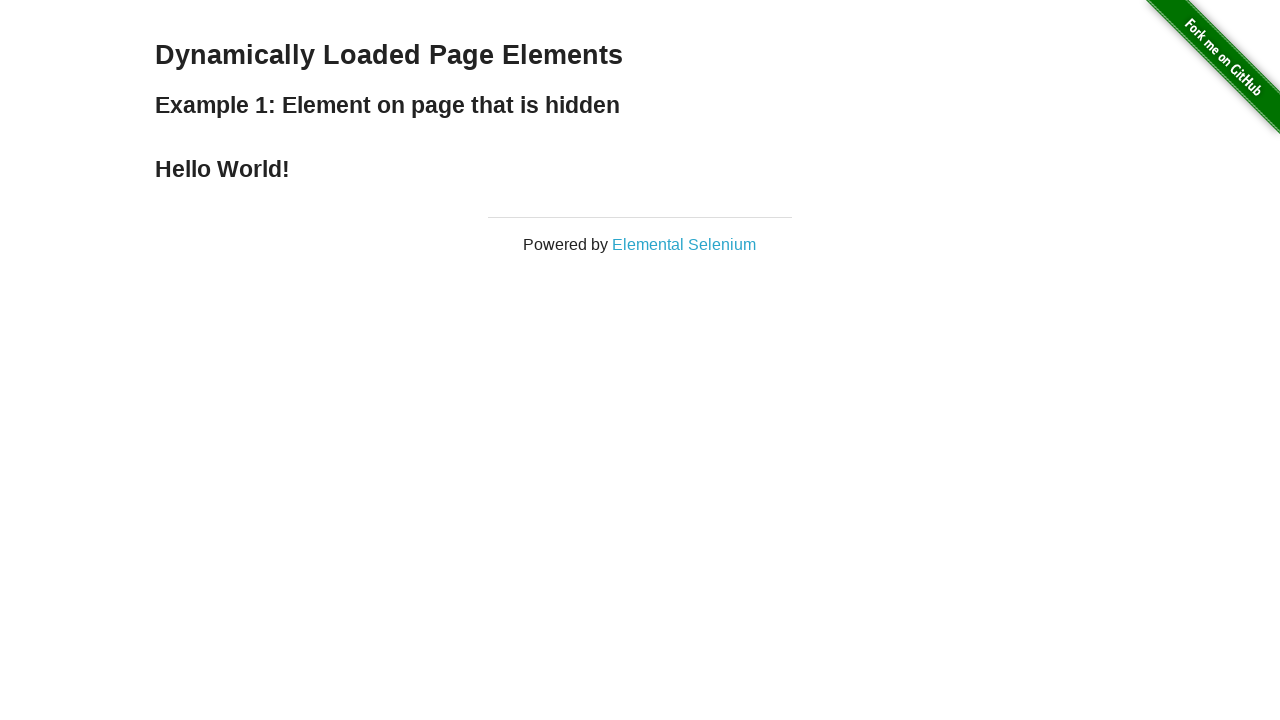

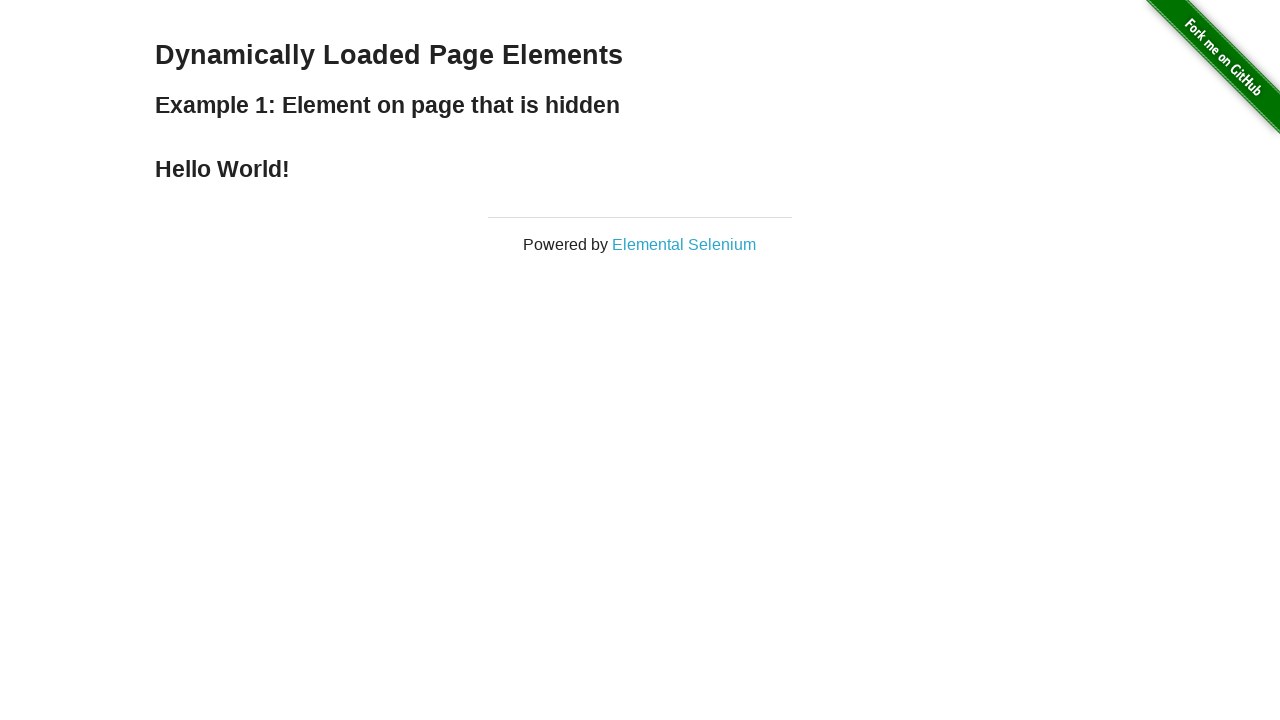